Tests page navigation by counting links in different sections (page, footer, first column) and opening all links in the first footer column in new tabs to verify they work

Starting URL: https://rahulshettyacademy.com/AutomationPractice/

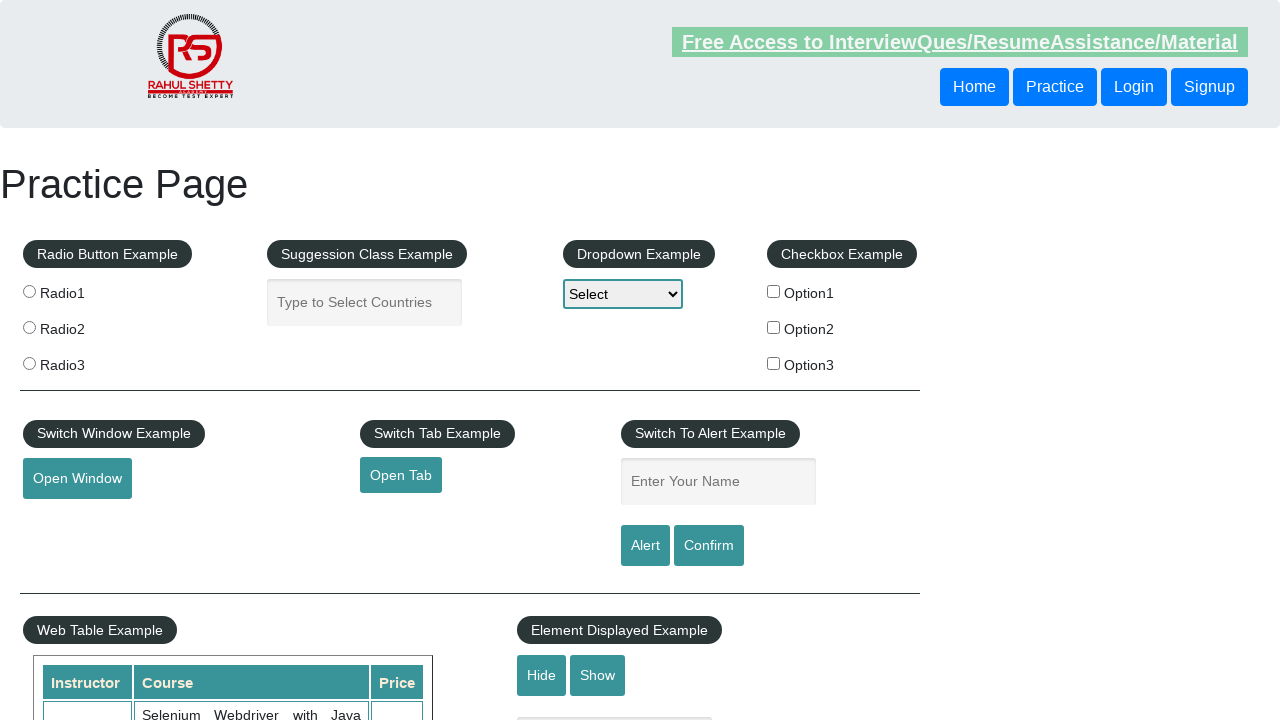

Counted total links on page: 27
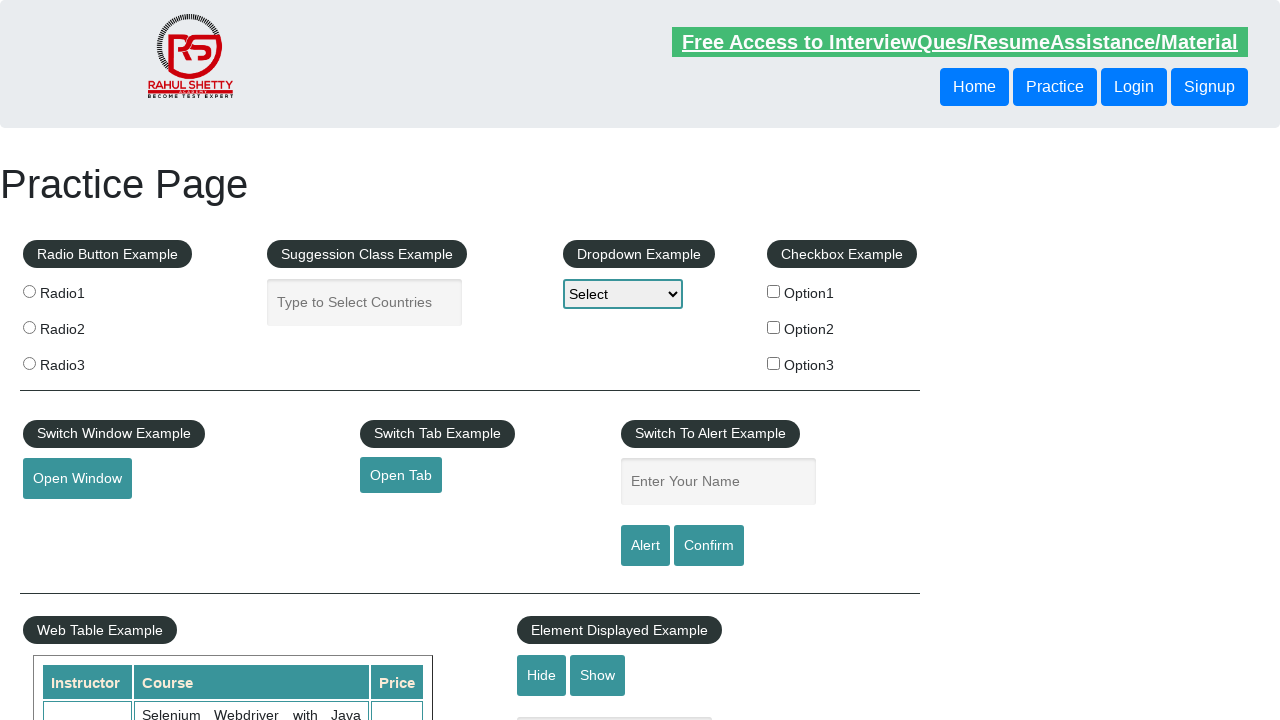

Counted links in footer section: 20
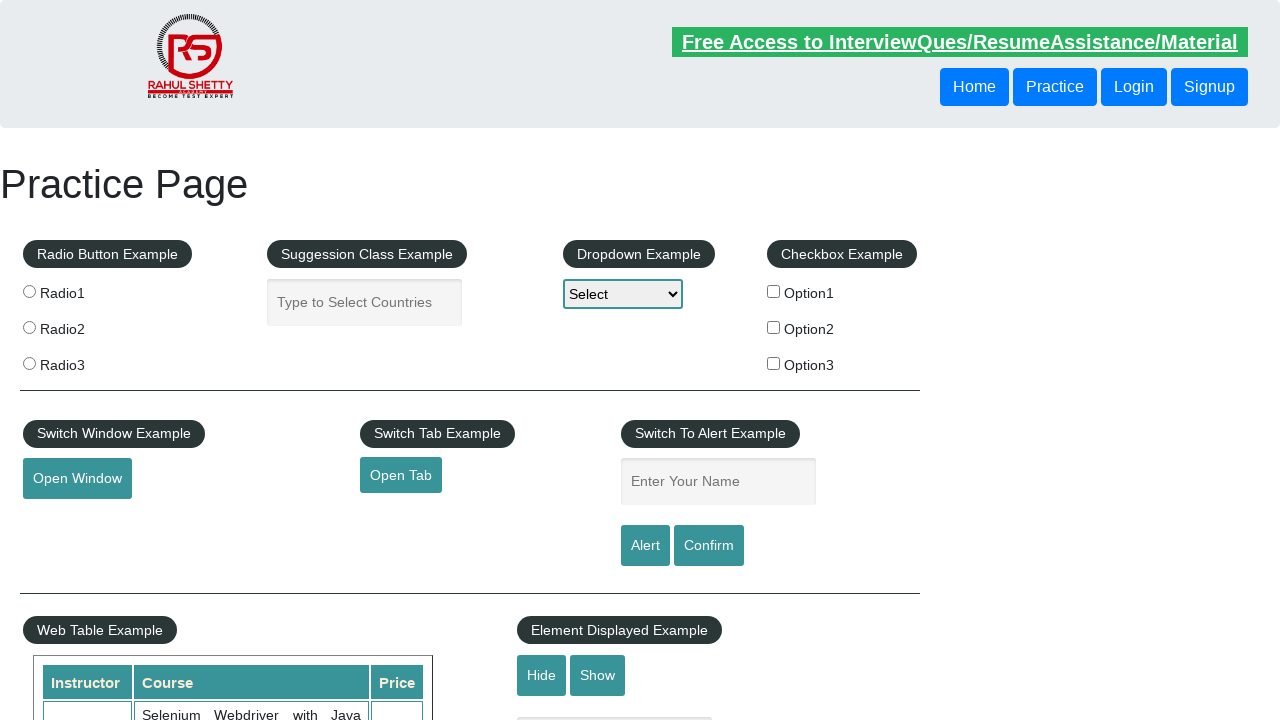

Counted links in first footer column: 5
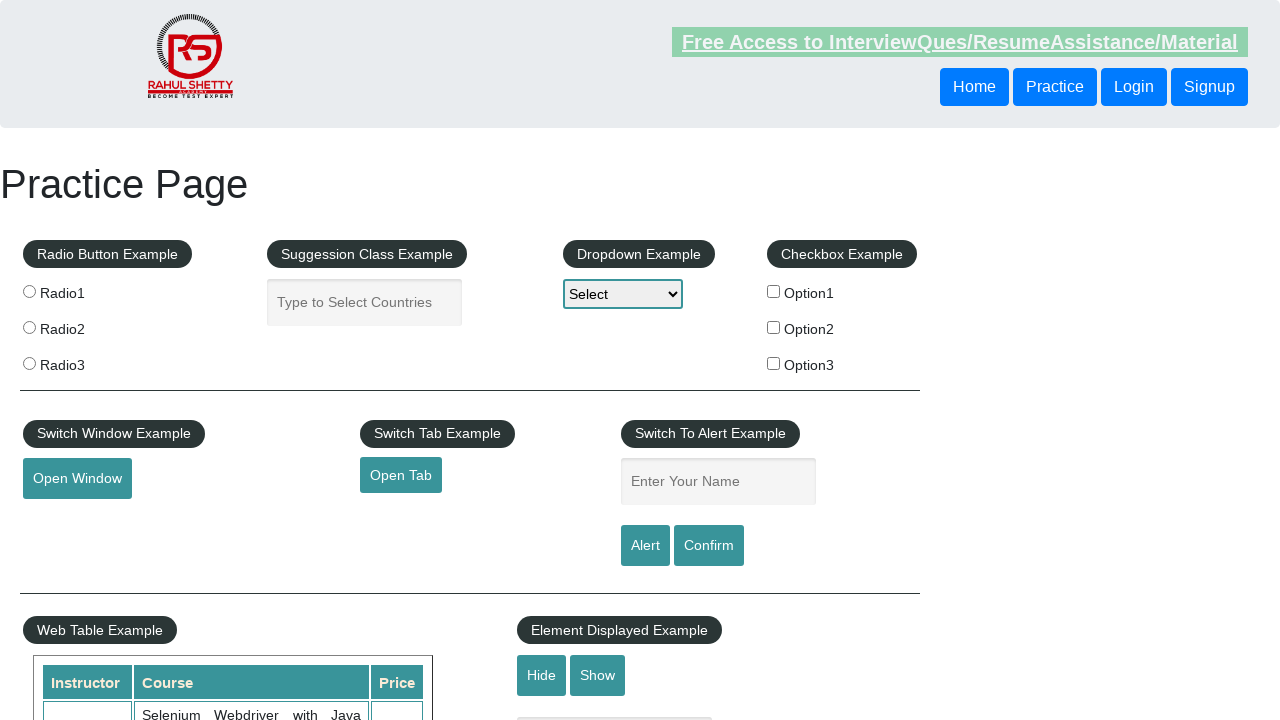

Opened link 1 from first footer column in new tab using Ctrl+Click at (68, 520) on xpath=//*[@id='gf-BIG']/table/tbody/tr/td[1] >> a >> nth=1
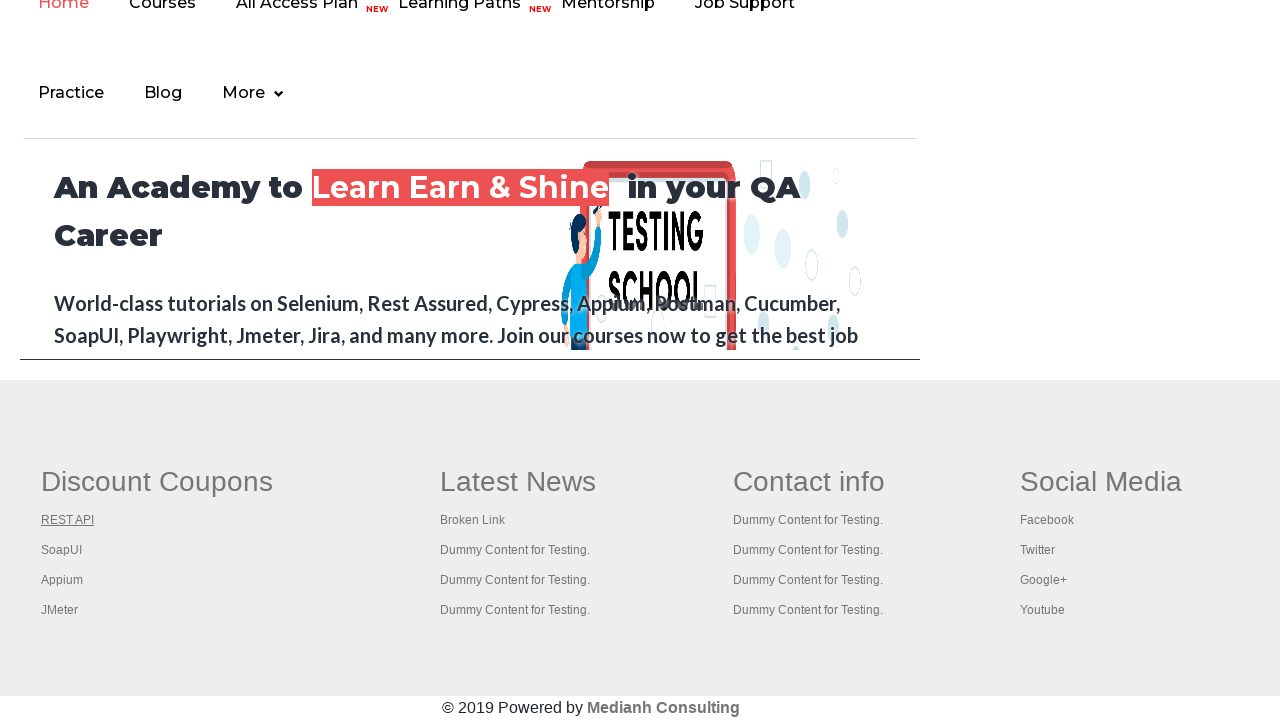

Opened link 2 from first footer column in new tab using Ctrl+Click at (62, 550) on xpath=//*[@id='gf-BIG']/table/tbody/tr/td[1] >> a >> nth=2
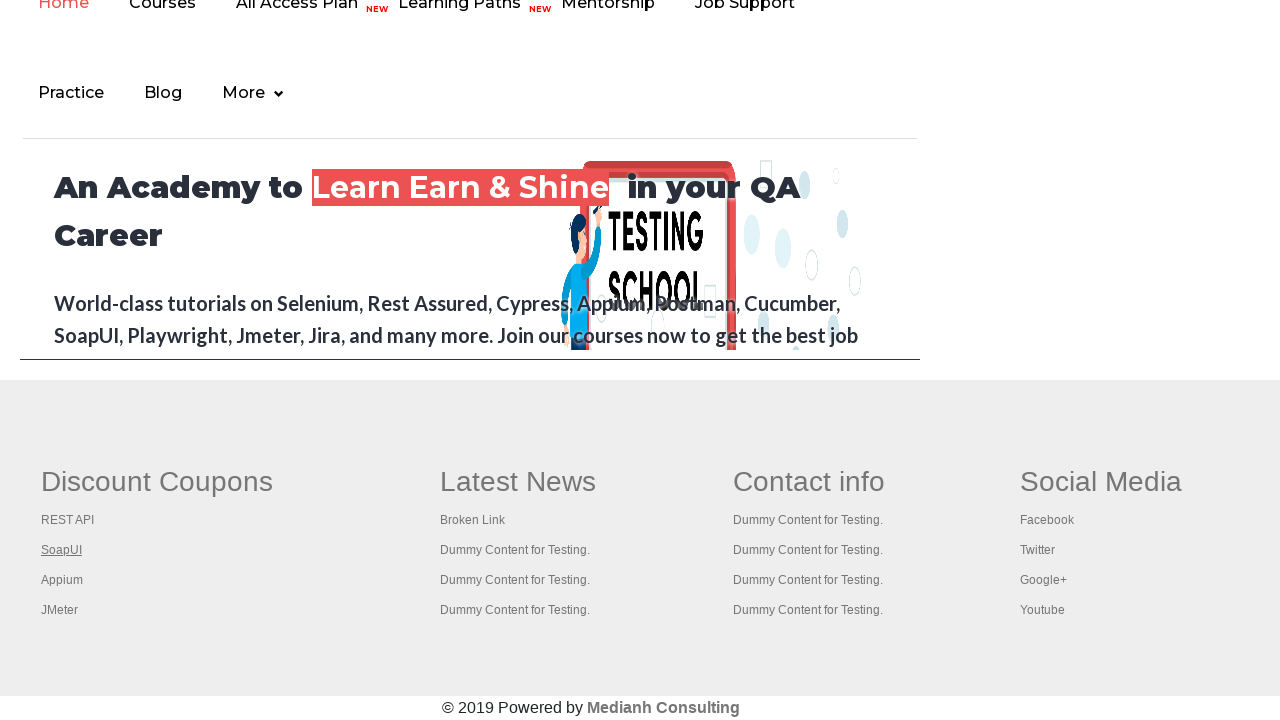

Opened link 3 from first footer column in new tab using Ctrl+Click at (62, 580) on xpath=//*[@id='gf-BIG']/table/tbody/tr/td[1] >> a >> nth=3
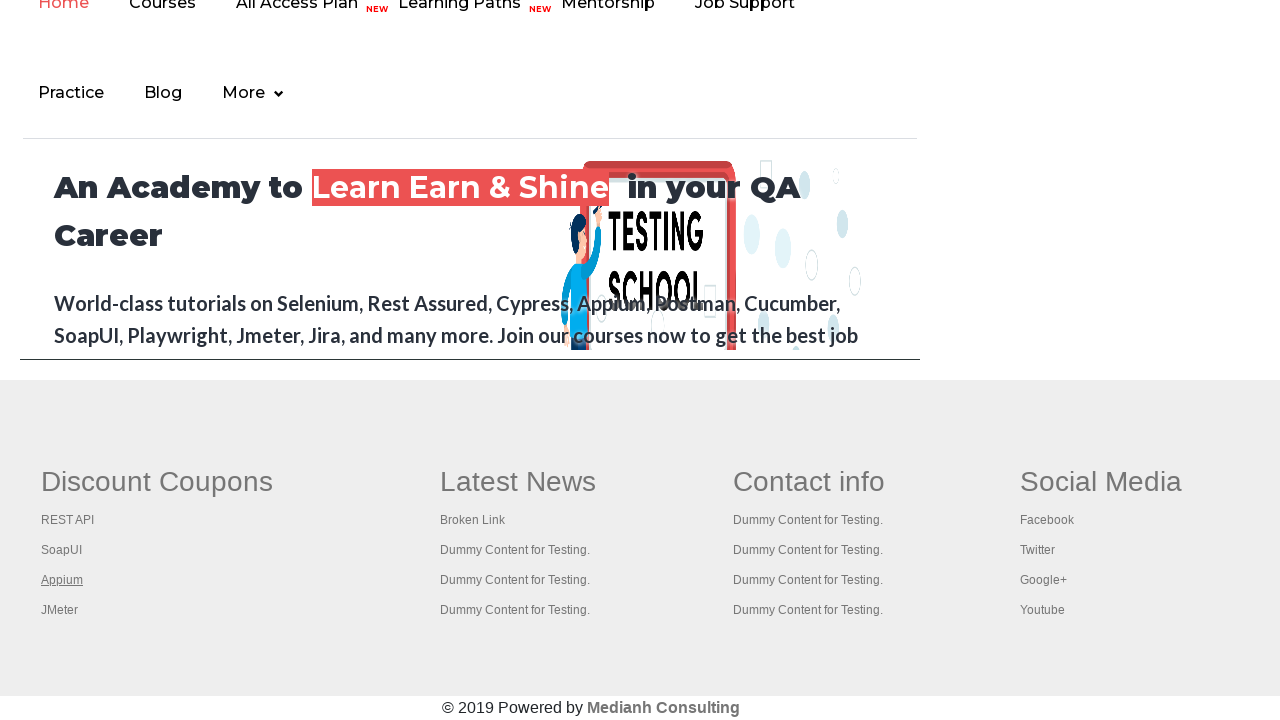

Opened link 4 from first footer column in new tab using Ctrl+Click at (60, 610) on xpath=//*[@id='gf-BIG']/table/tbody/tr/td[1] >> a >> nth=4
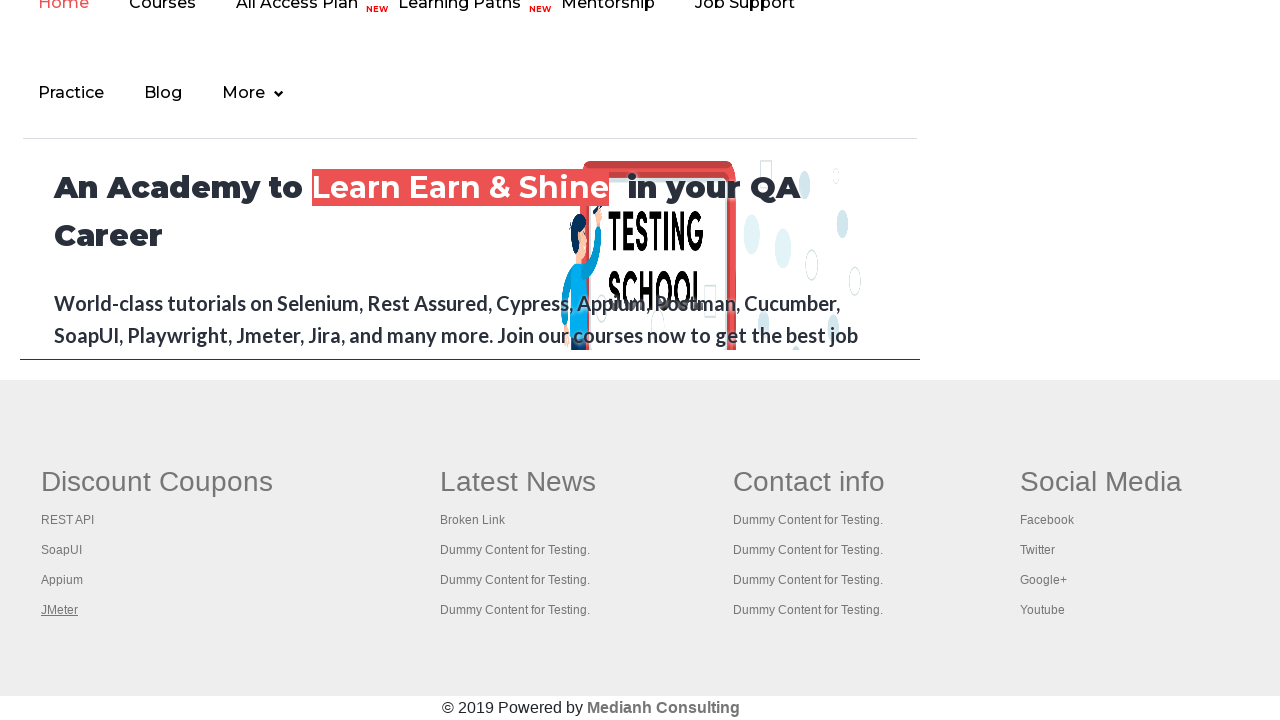

Brought tab to front with title: Practice Page
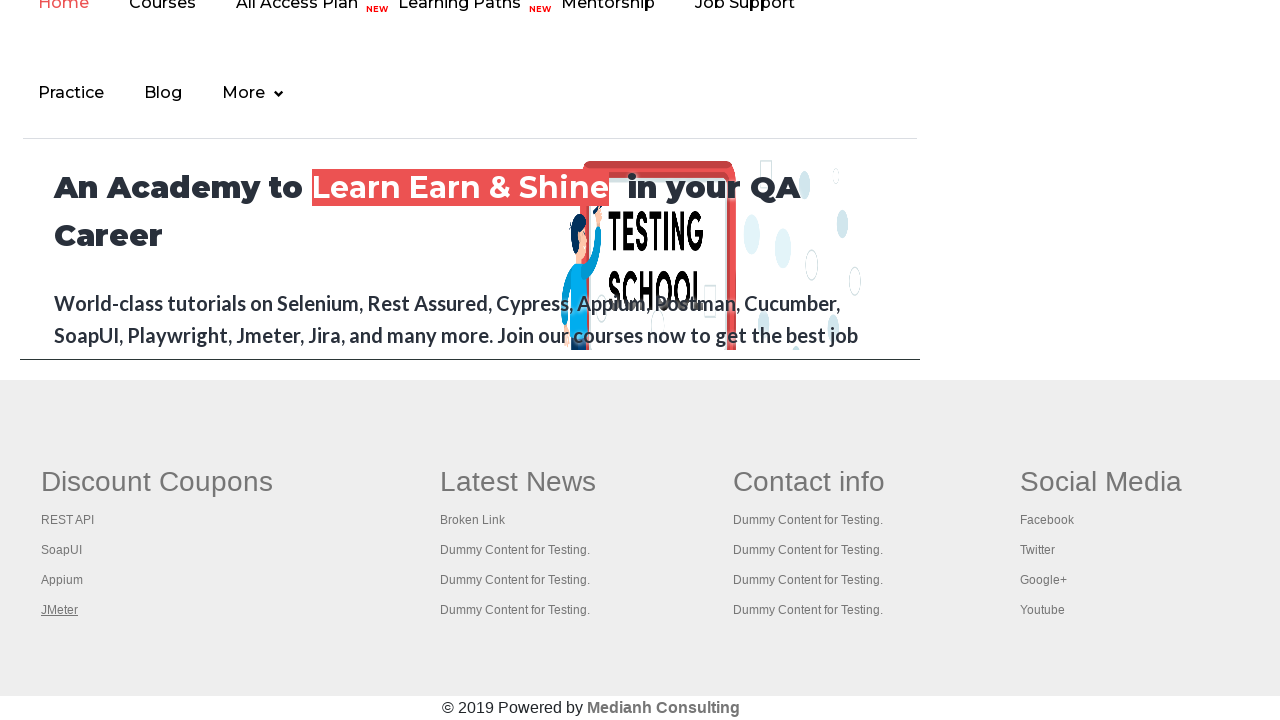

Brought tab to front with title: REST API Tutorial
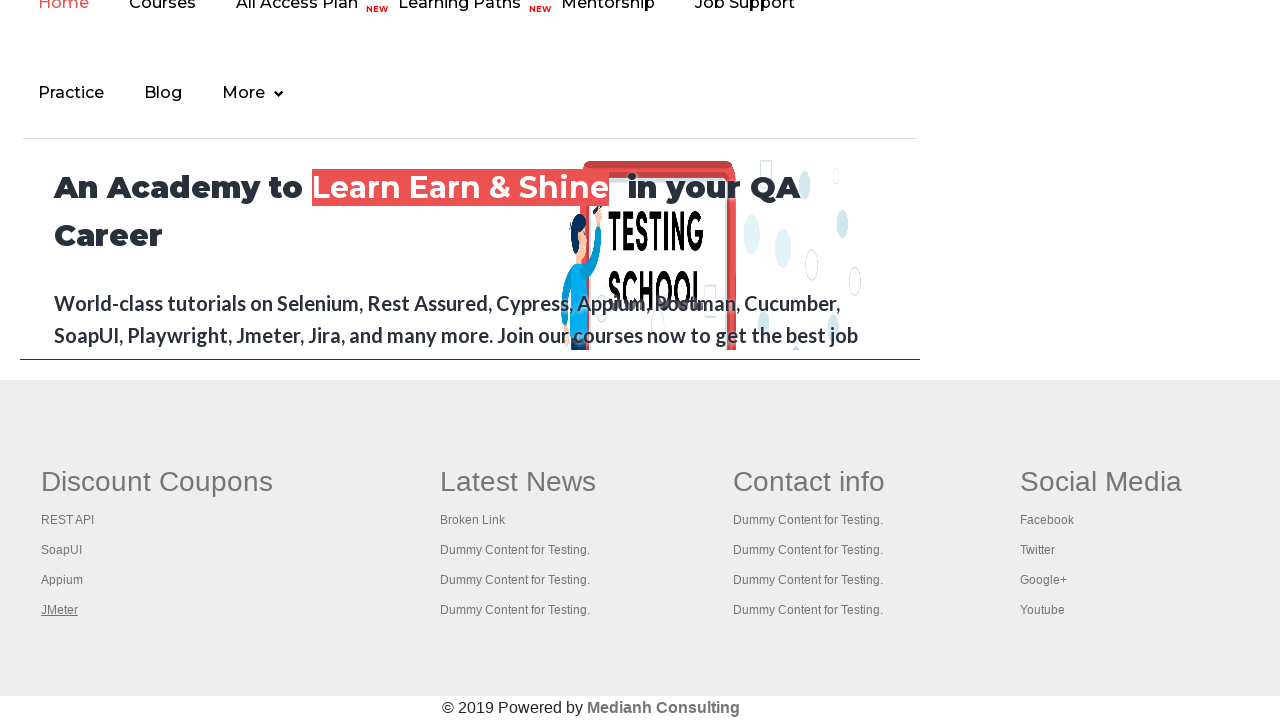

Brought tab to front with title: The World’s Most Popular API Testing Tool | SoapUI
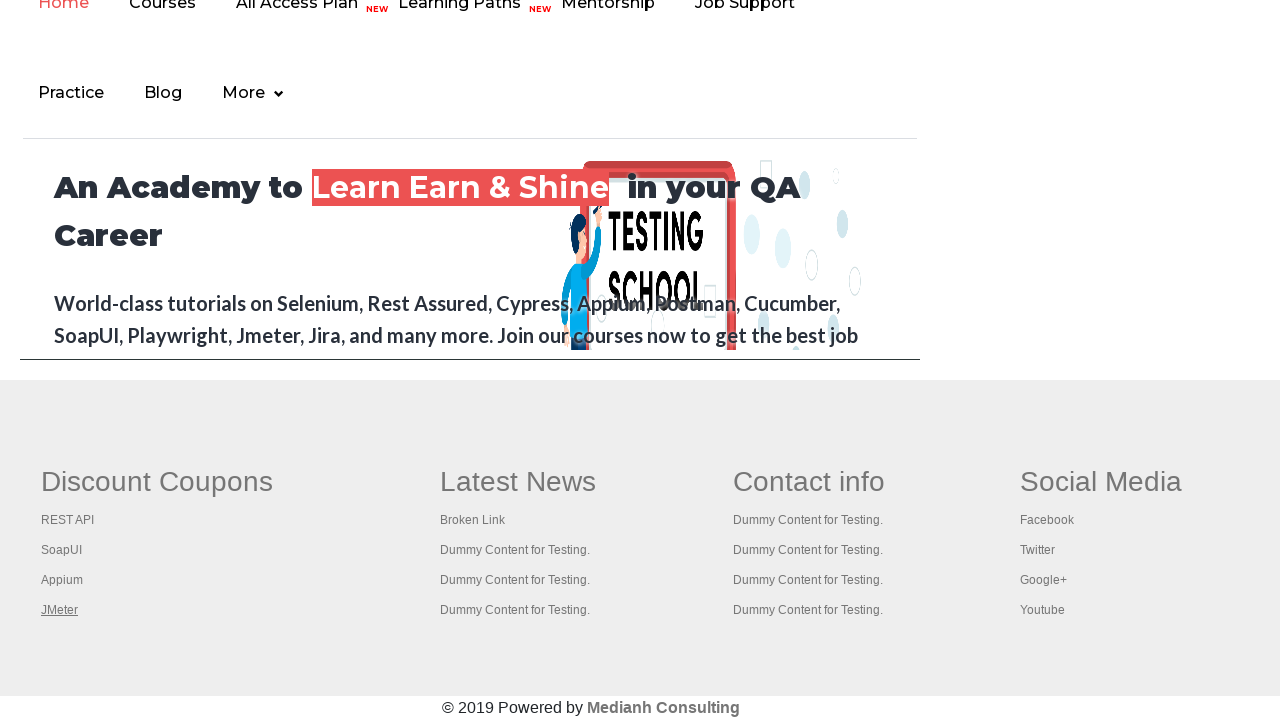

Brought tab to front with title: Appium tutorial for Mobile Apps testing | RahulShetty Academy | Rahul
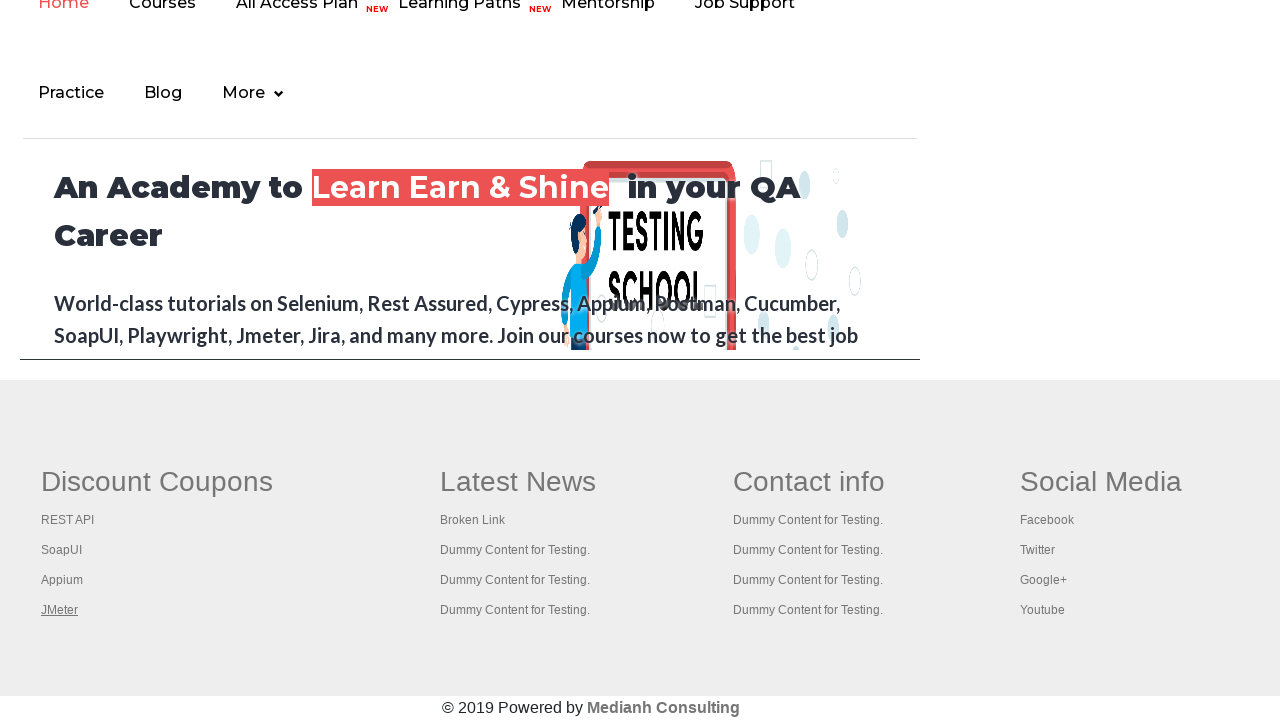

Brought tab to front with title: Apache JMeter - Apache JMeter™
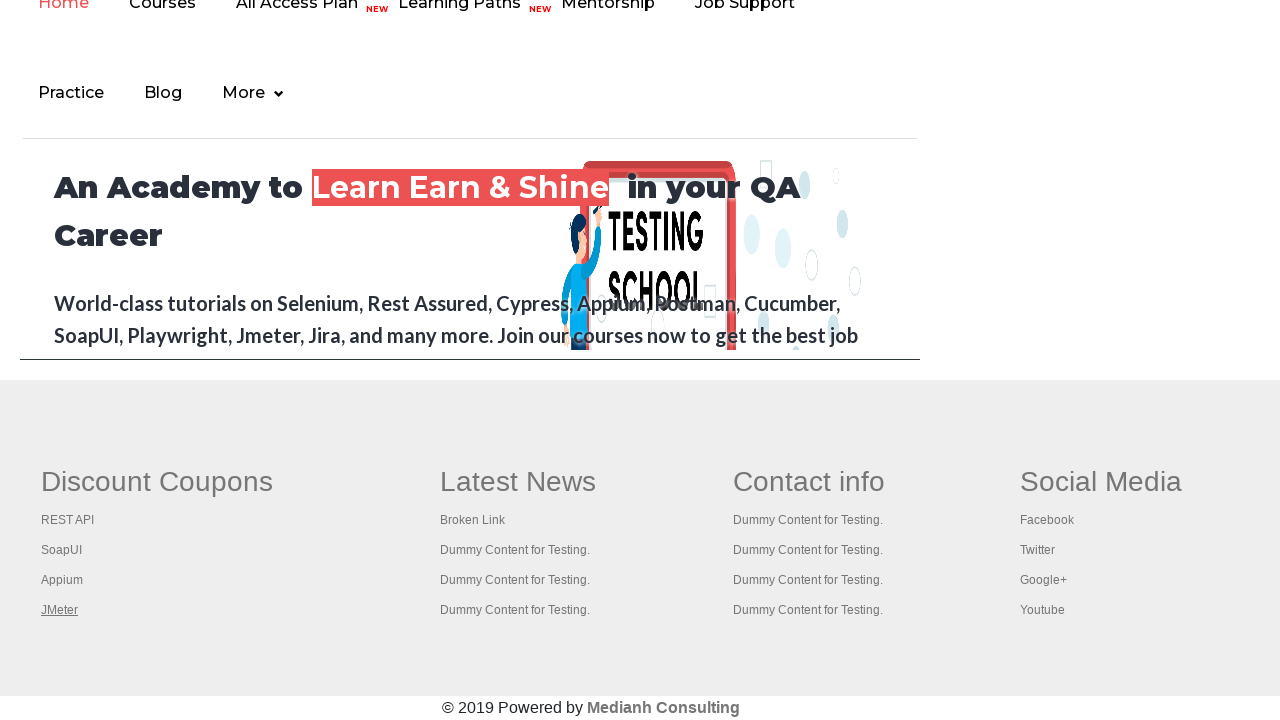

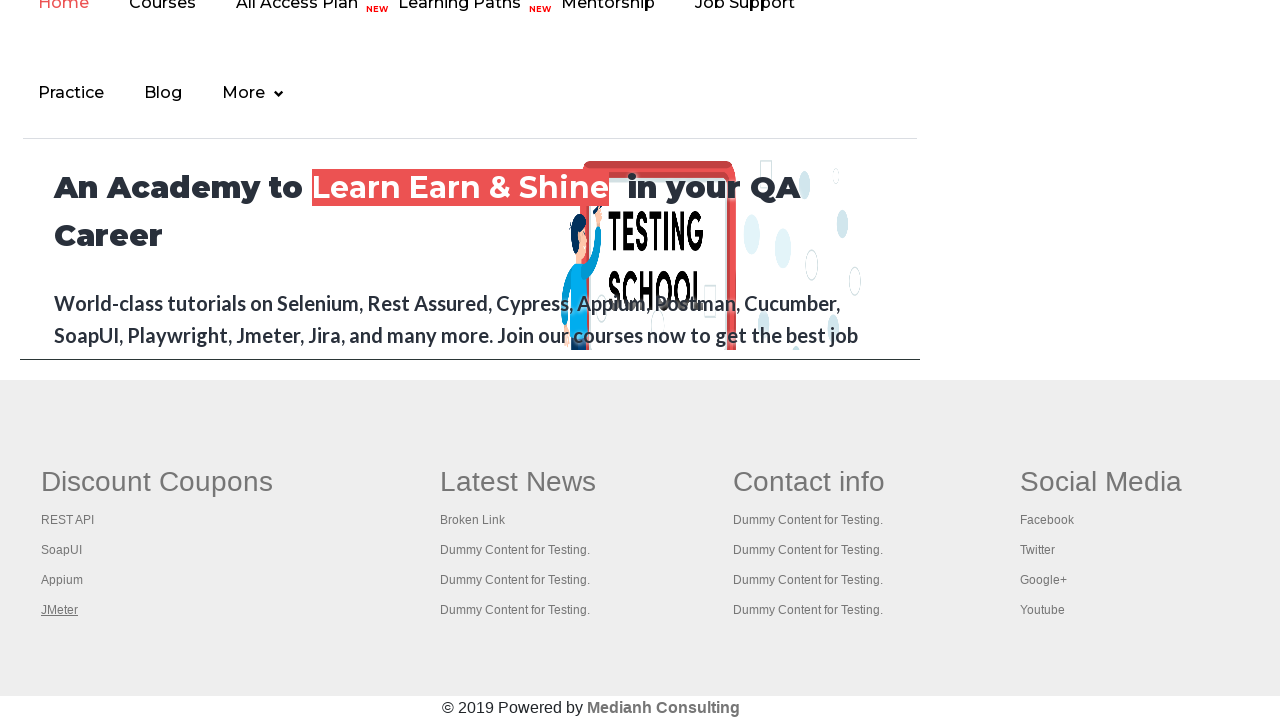